Tests dynamic control functionality by verifying a textbox is initially disabled, clicking Enable button, and confirming the textbox becomes enabled with a success message

Starting URL: https://the-internet.herokuapp.com/dynamic_controls

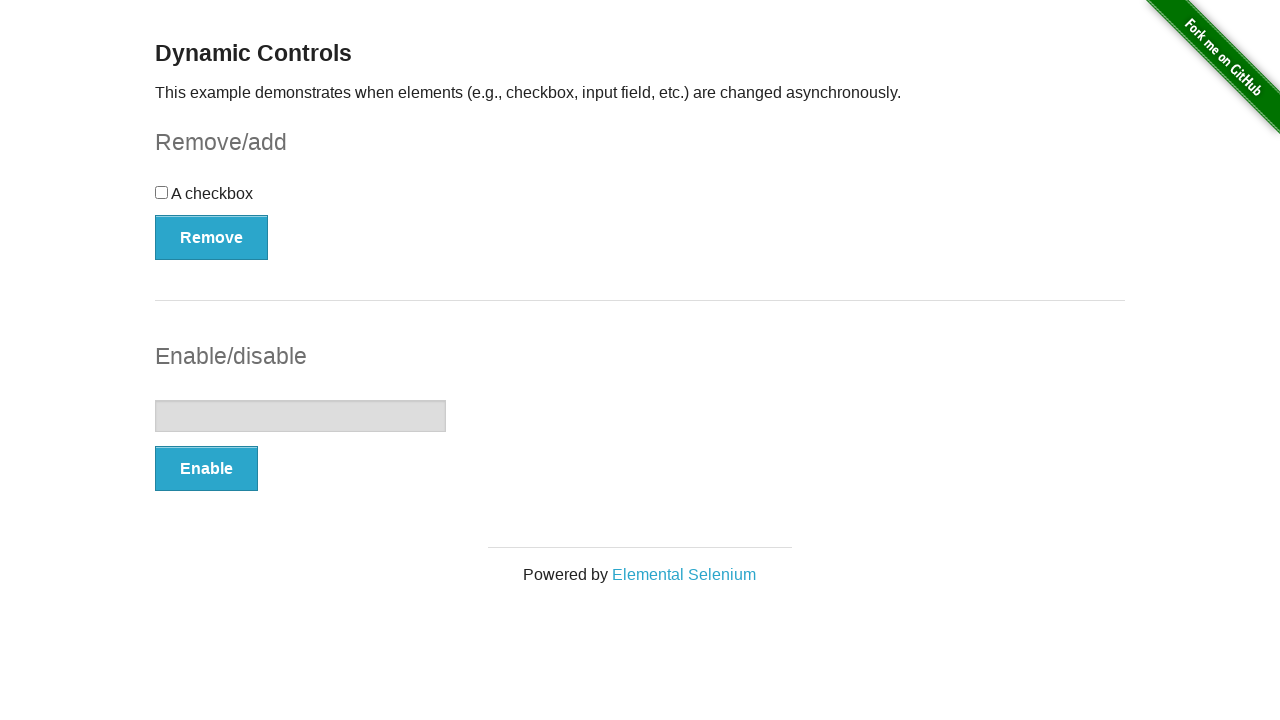

Verified textbox is initially disabled
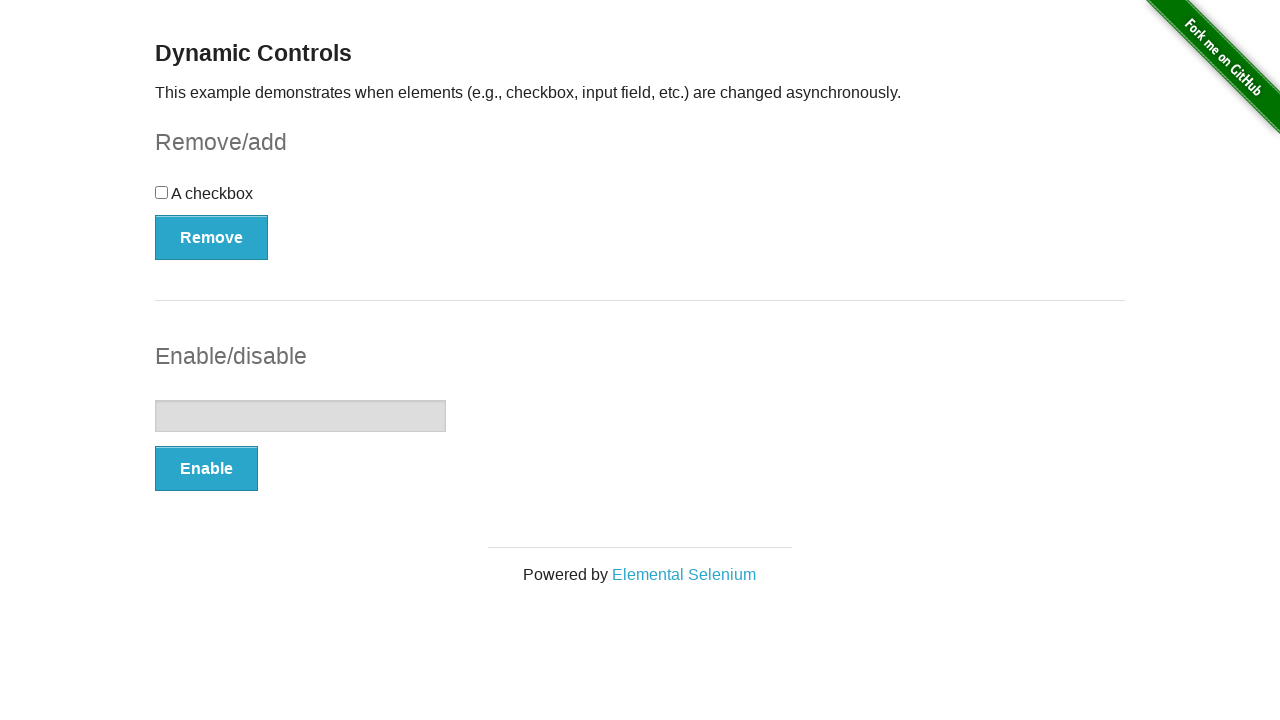

Clicked Enable button at (206, 469) on text='Enable'
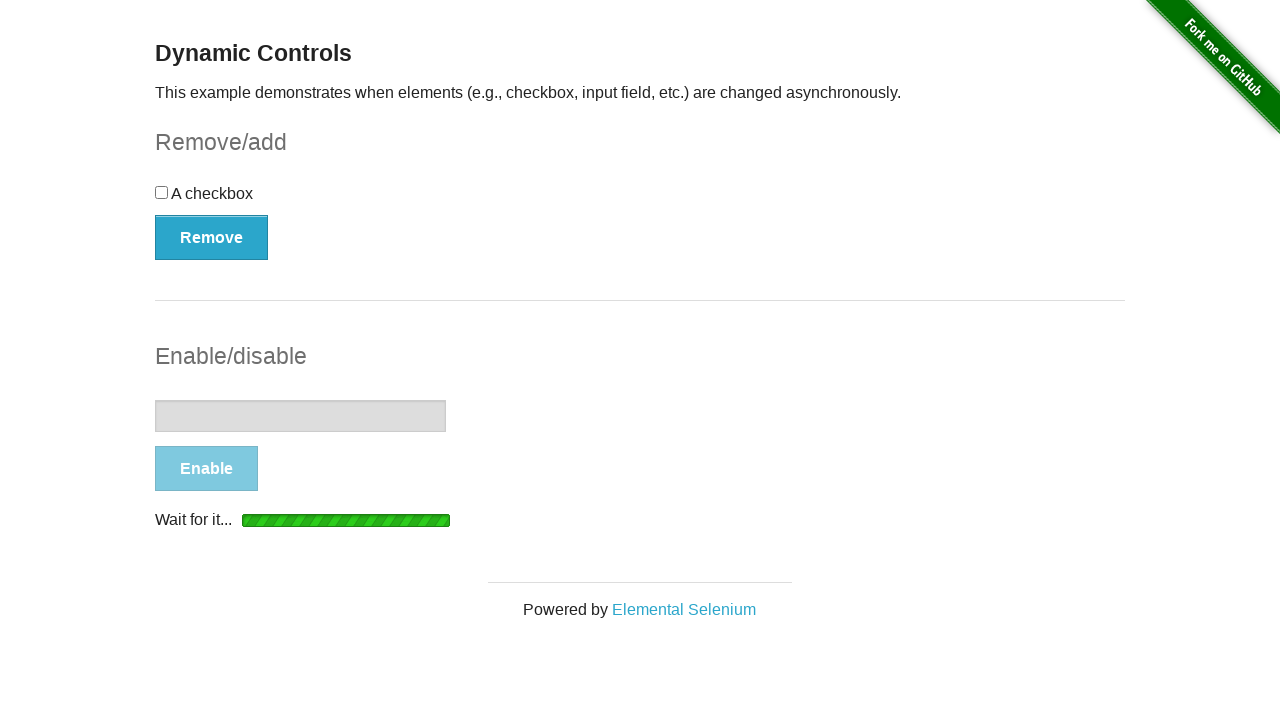

Waited for textbox to become enabled
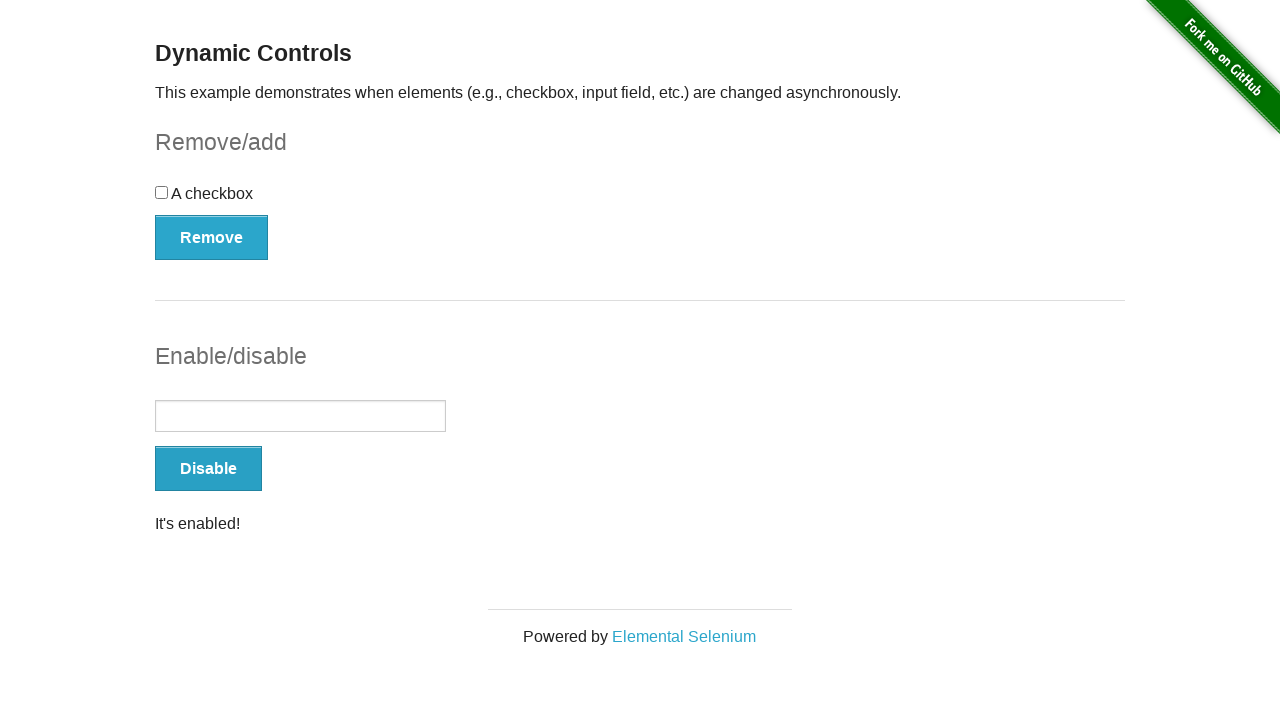

Verified success message is visible
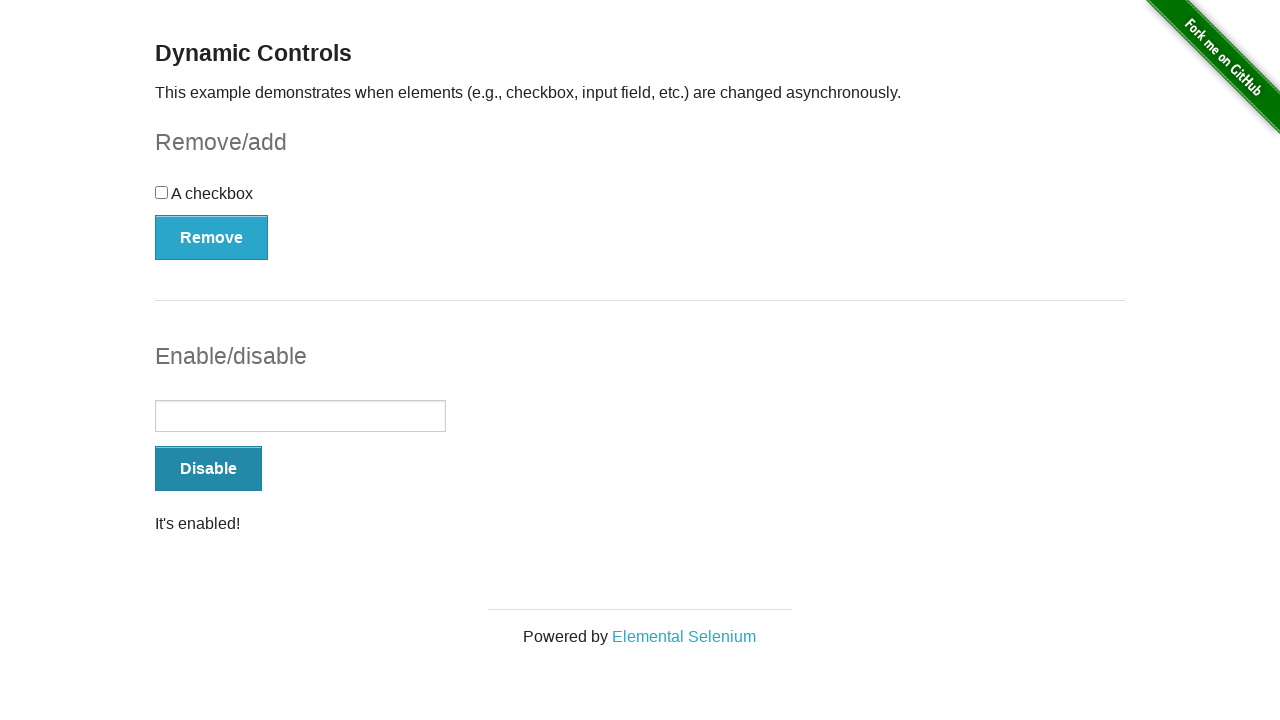

Confirmed success message contains "It's enabled!"
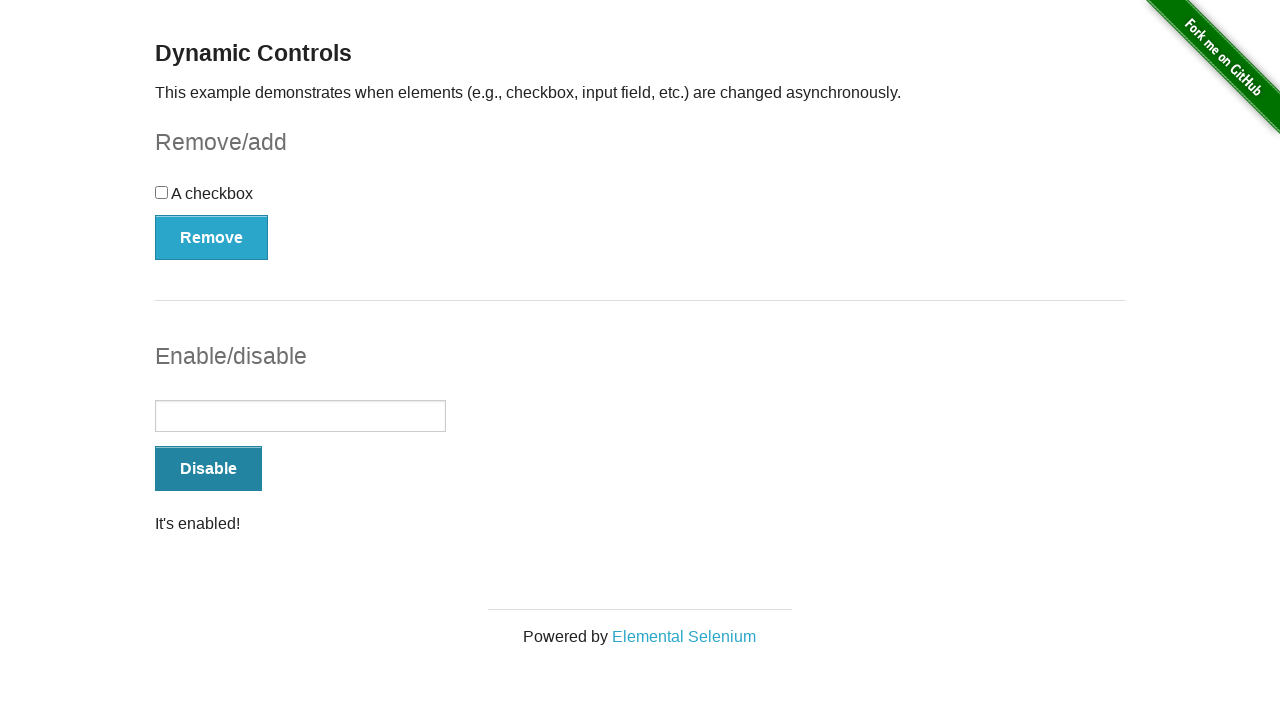

Verified textbox is now enabled
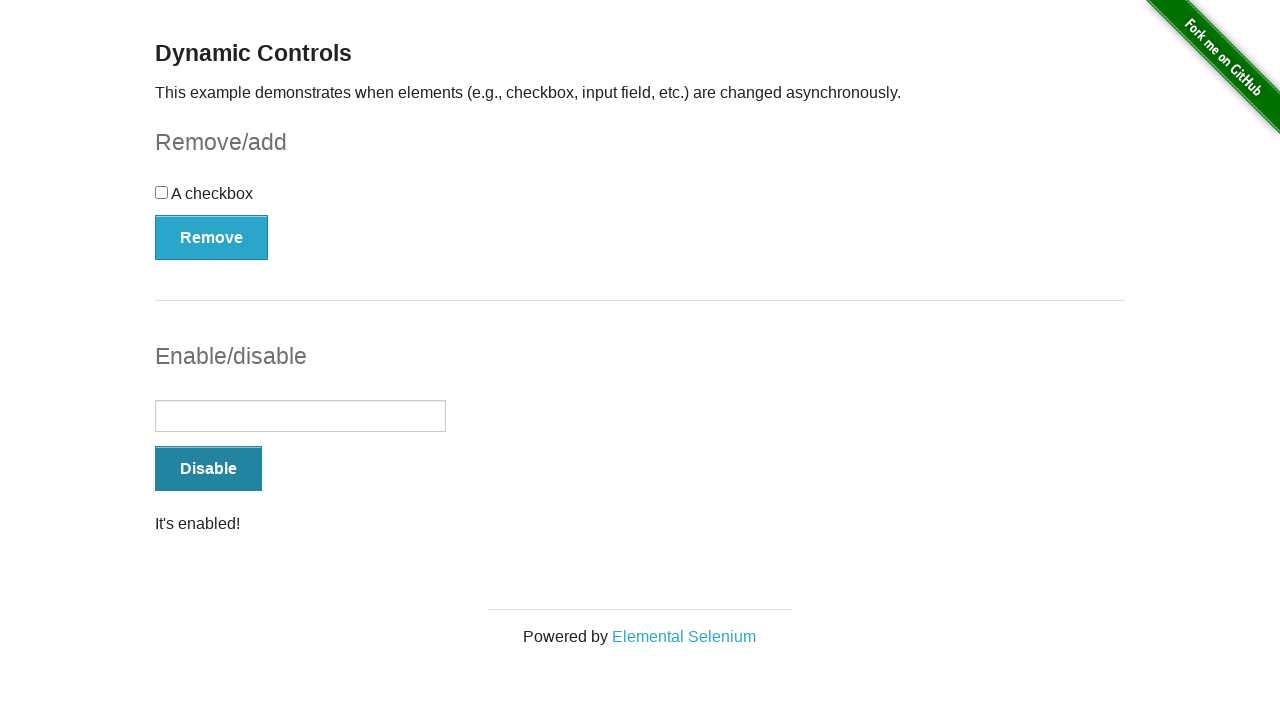

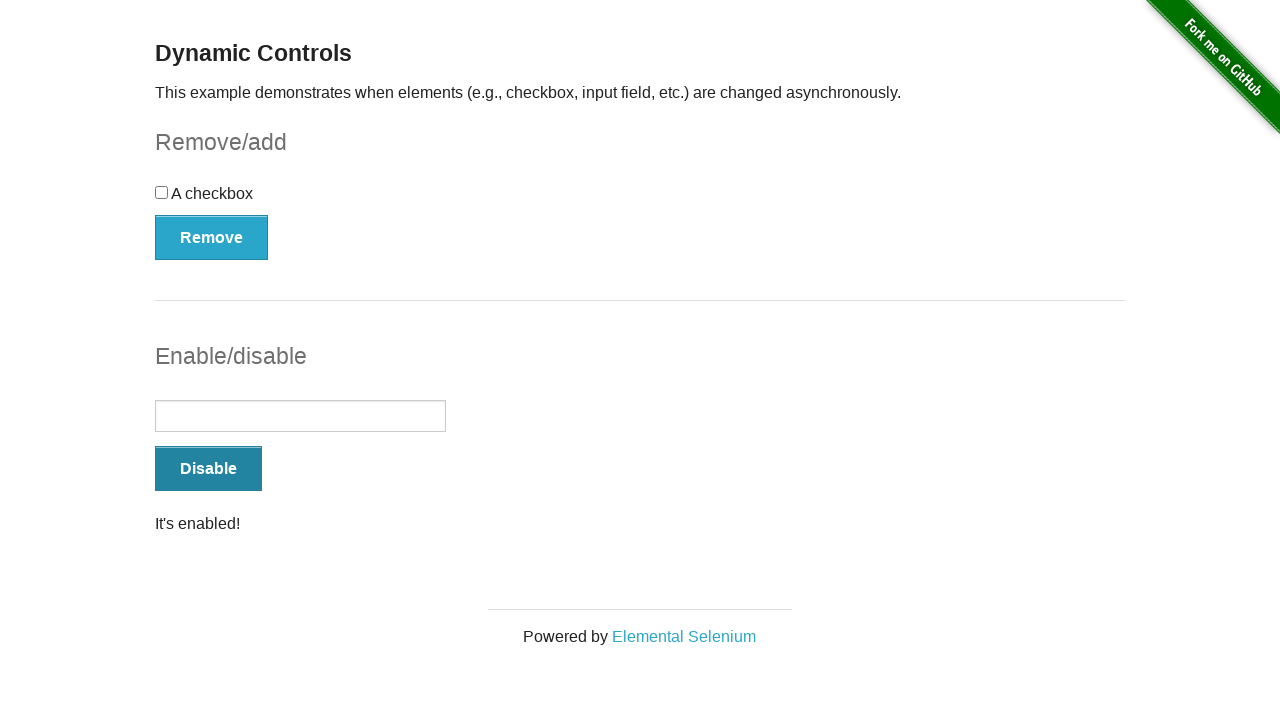